Navigates to the erail.in railway information website and waits for the page to load completely

Starting URL: https://erail.in/

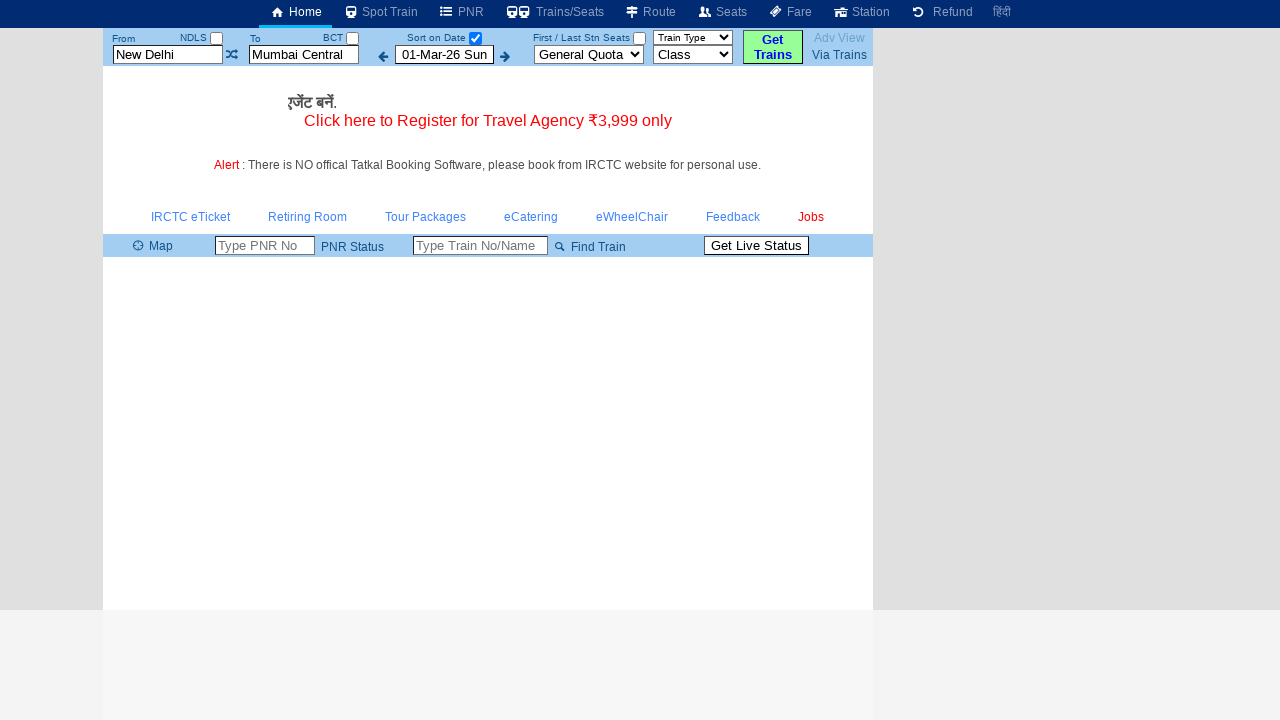

Navigated to https://erail.in/ railway information website
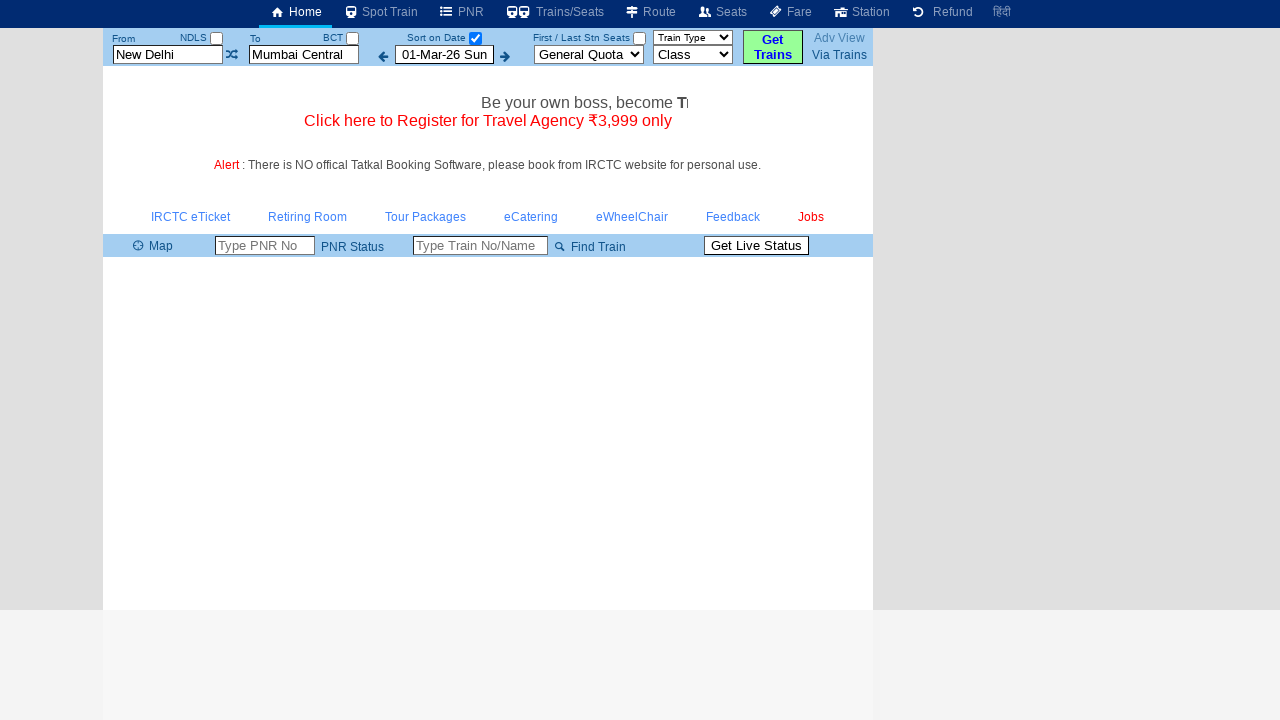

Page reached networkidle state - all network activity completed
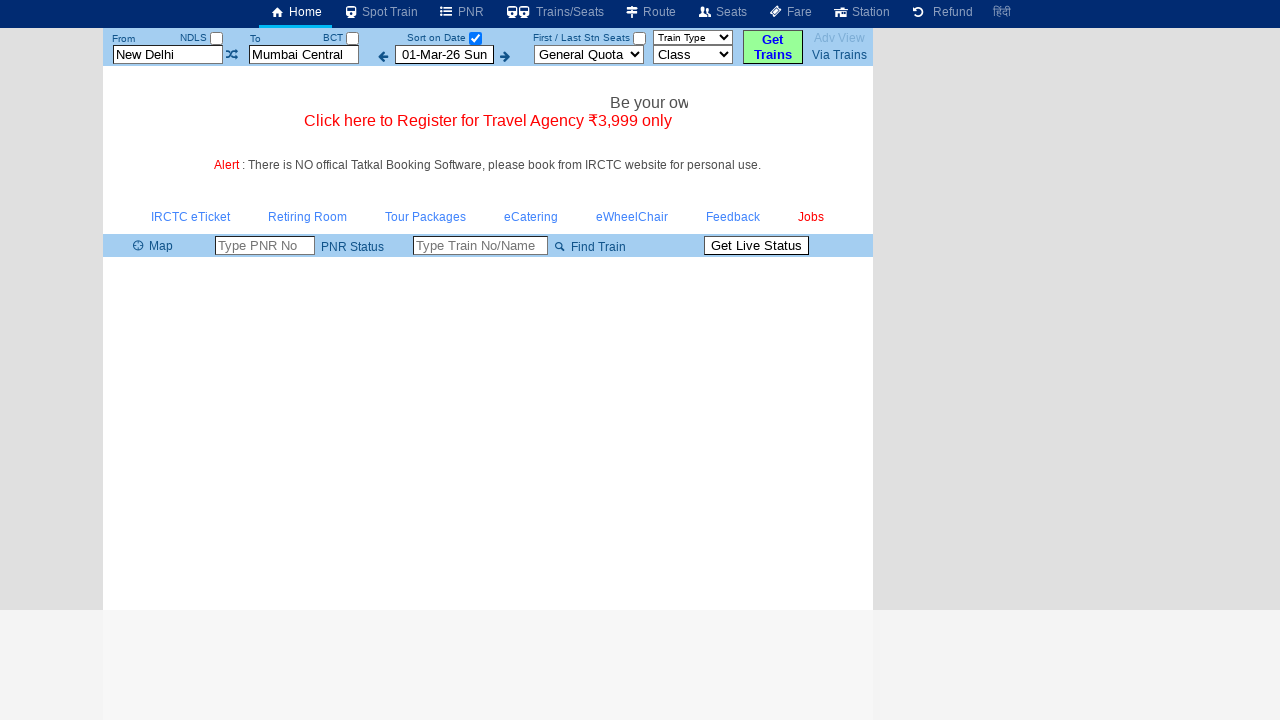

Body element is visible - page fully loaded
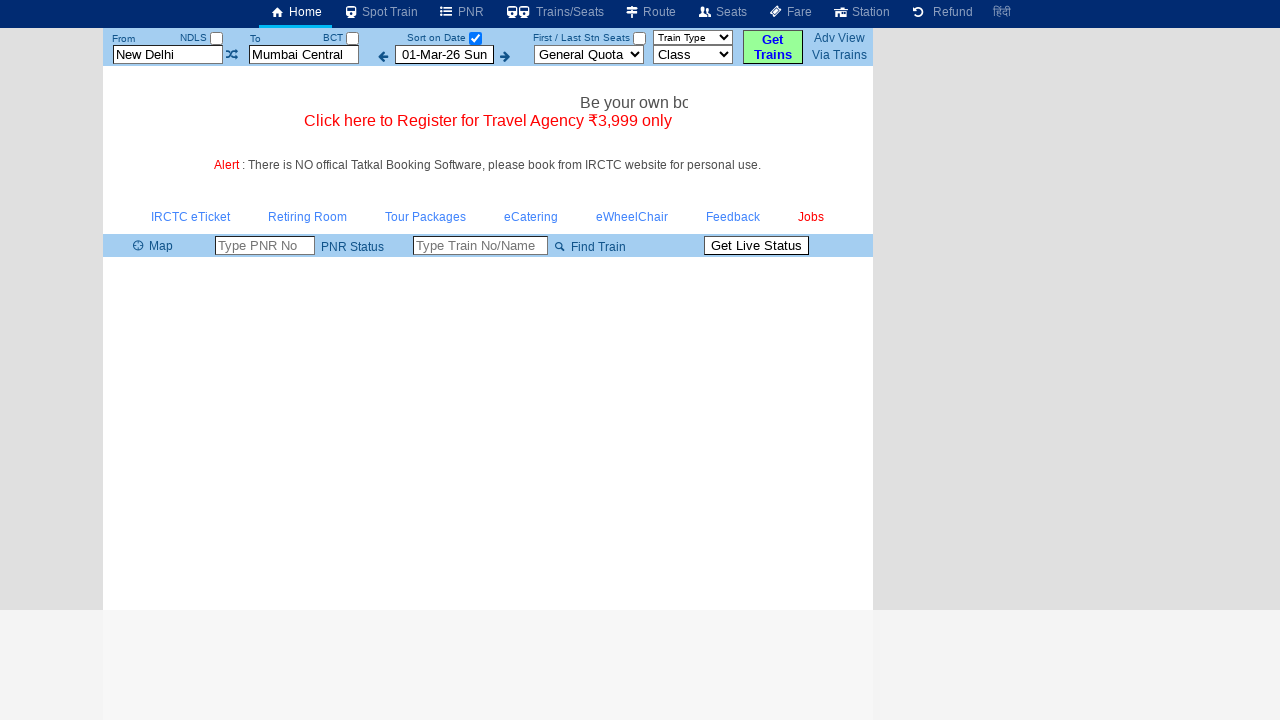

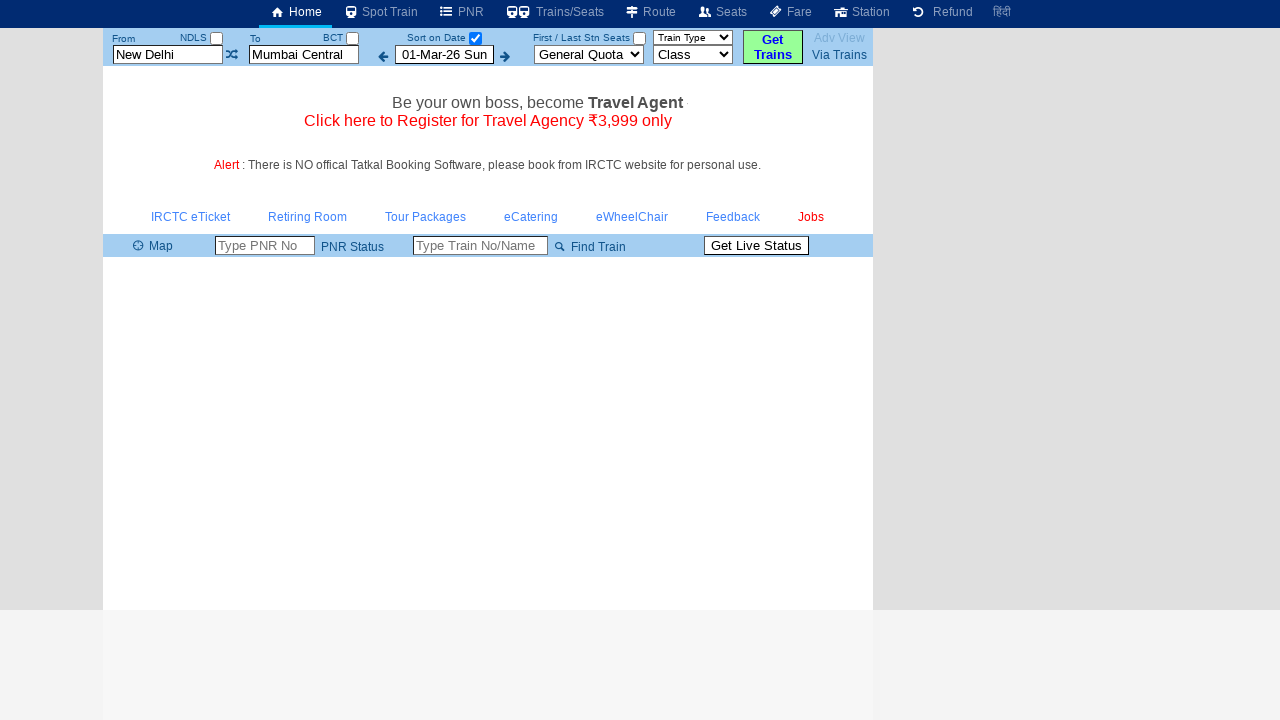